Tests selecting multiple items in a list using click-and-hold action within an iframe

Starting URL: http://jqueryui.com/selectable/

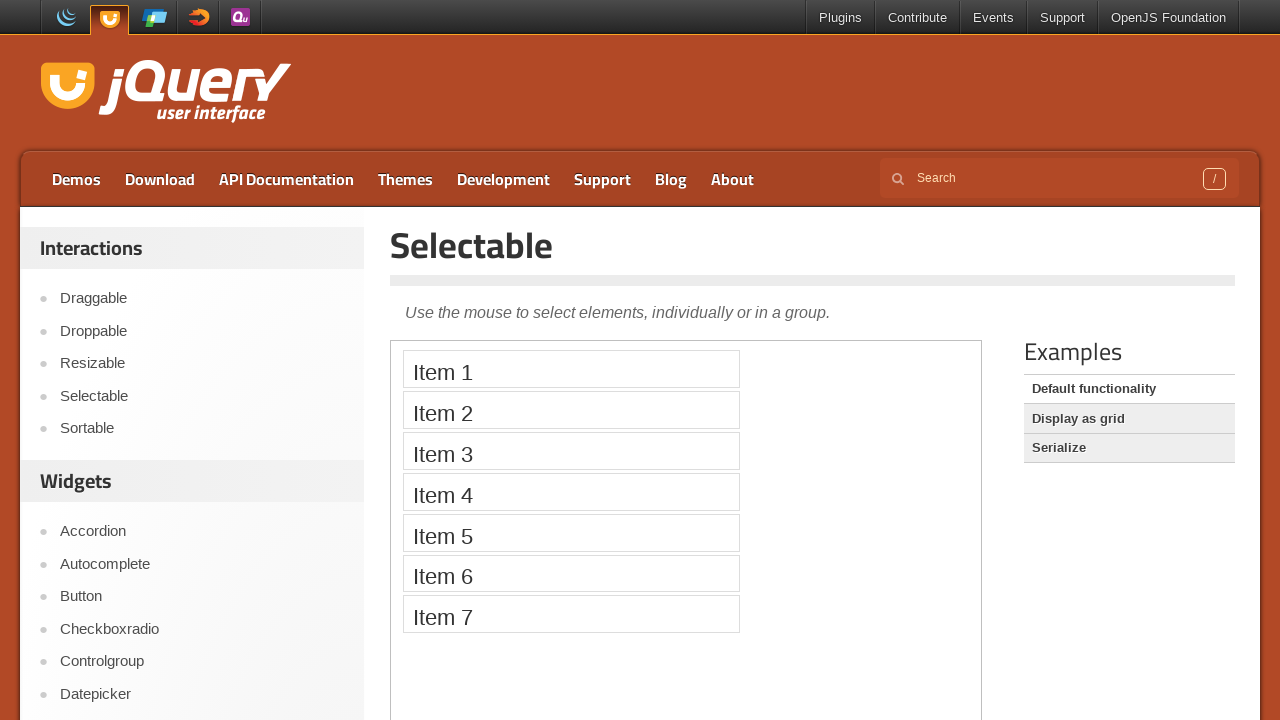

Located iframe containing selectable list
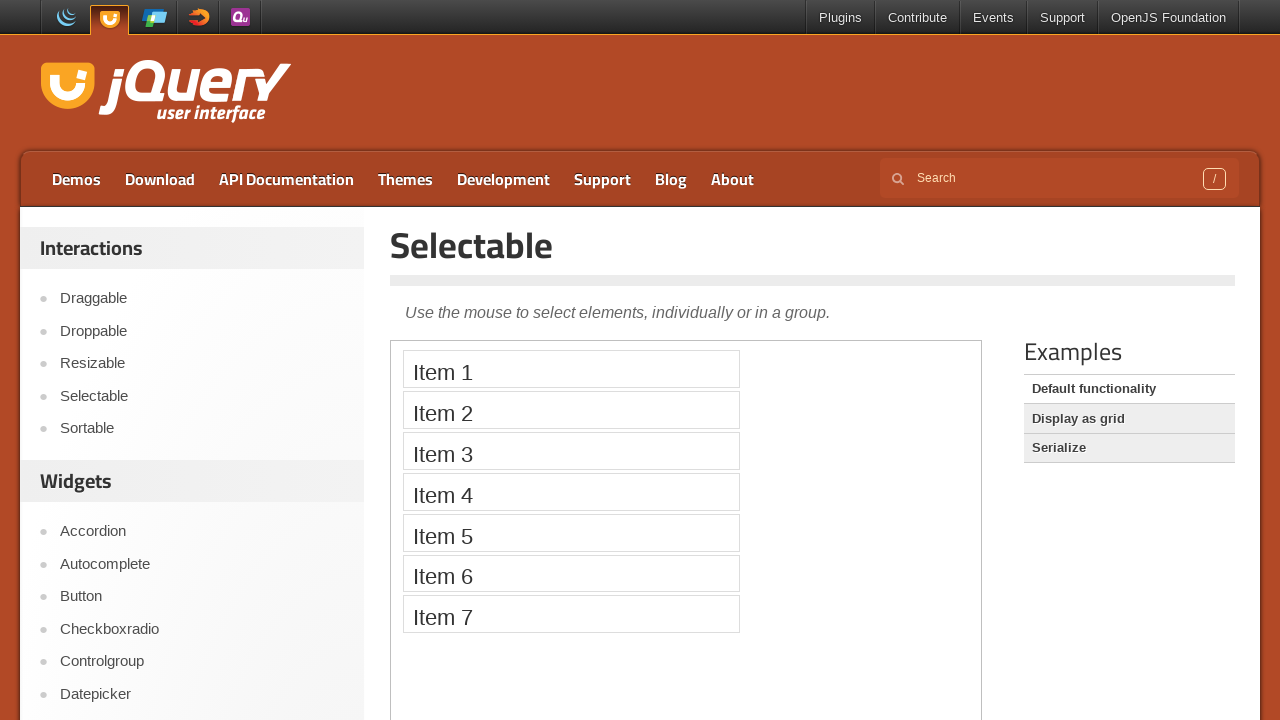

Located all list items in selectable list
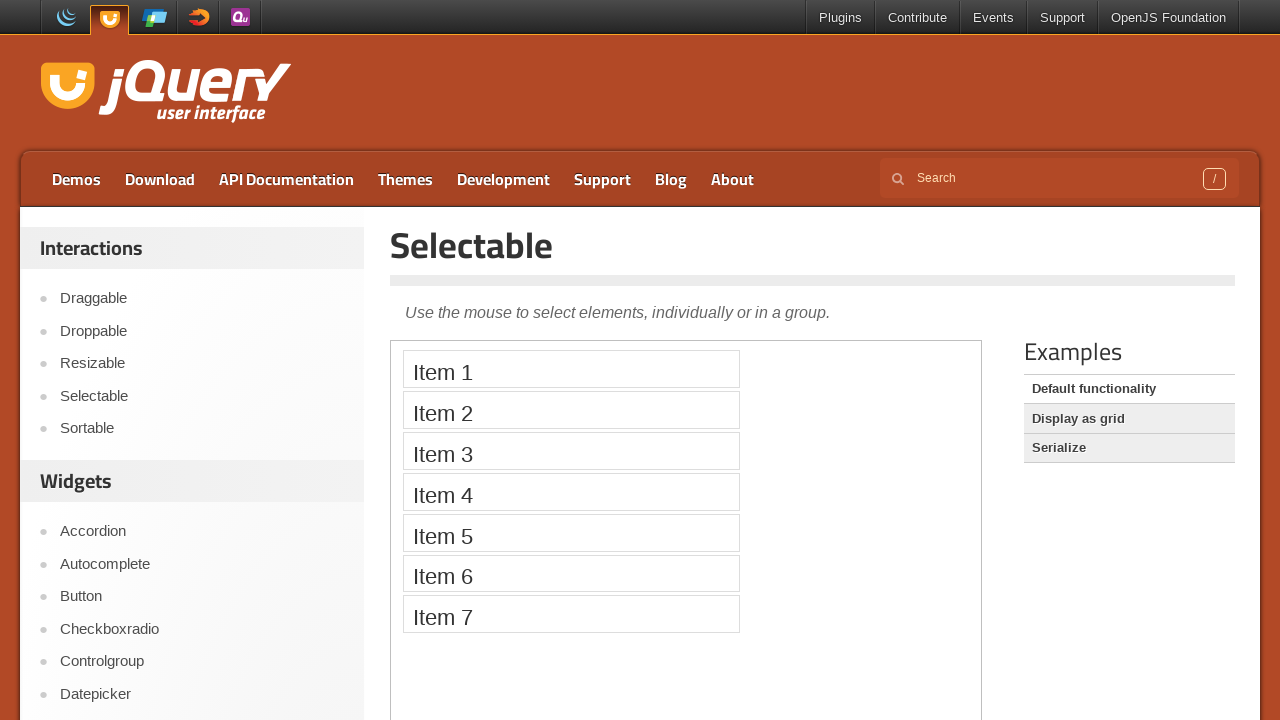

Located first list item
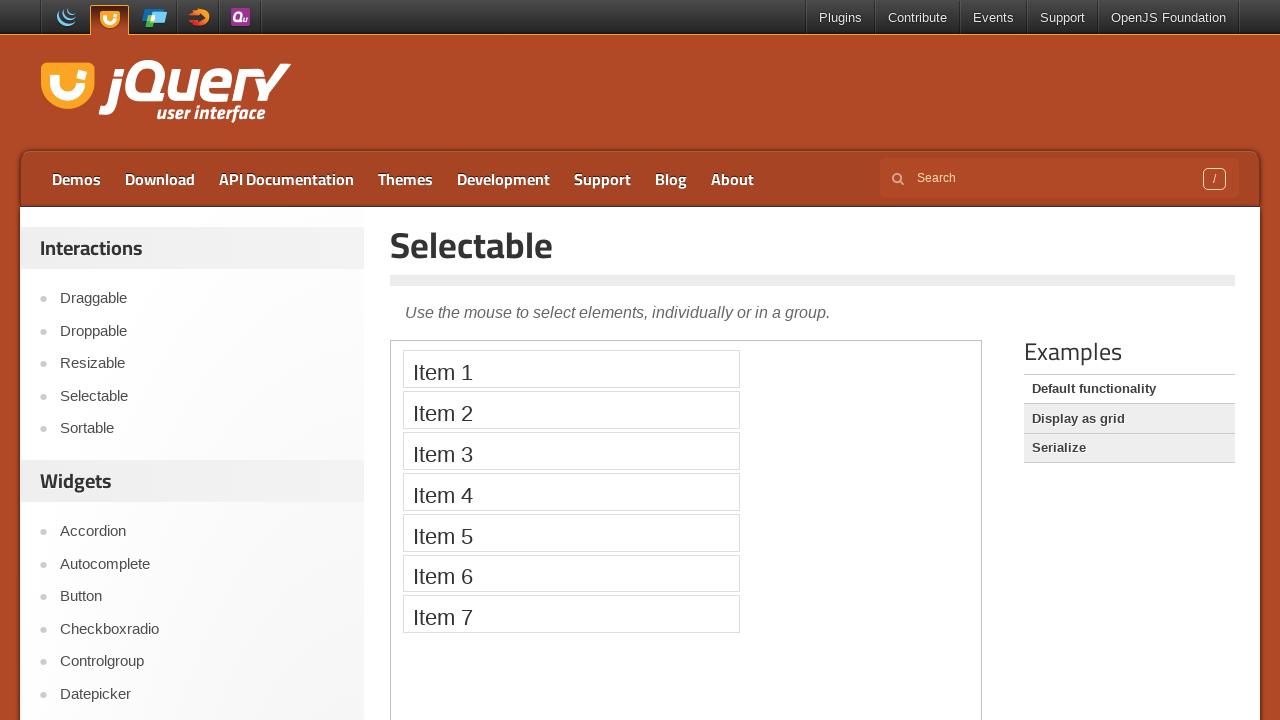

Located fifth list item
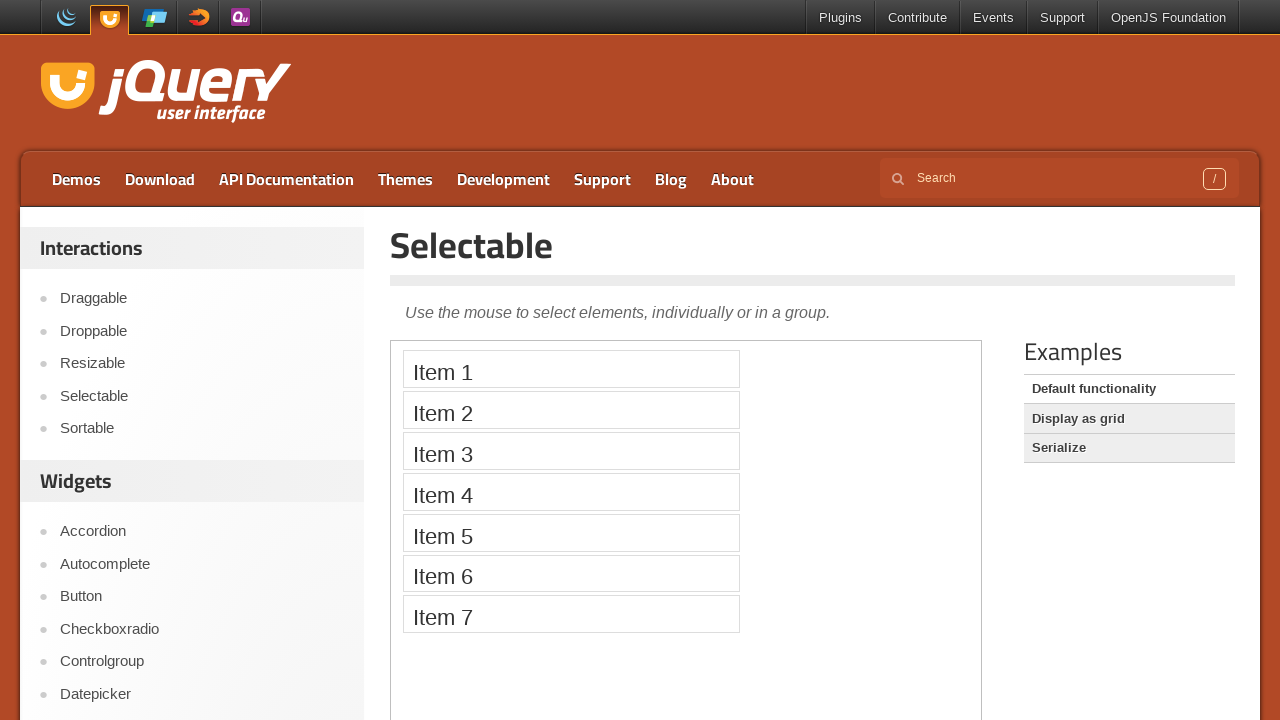

Retrieved bounding box for first item
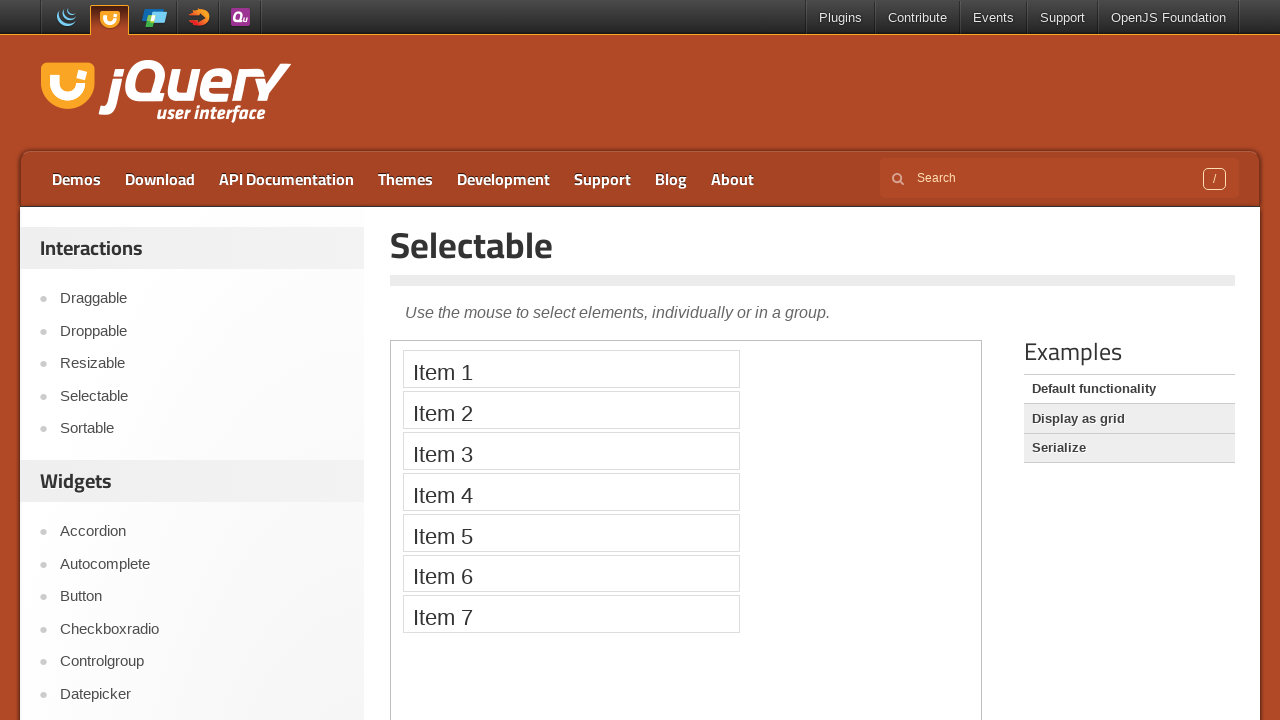

Retrieved bounding box for fifth item
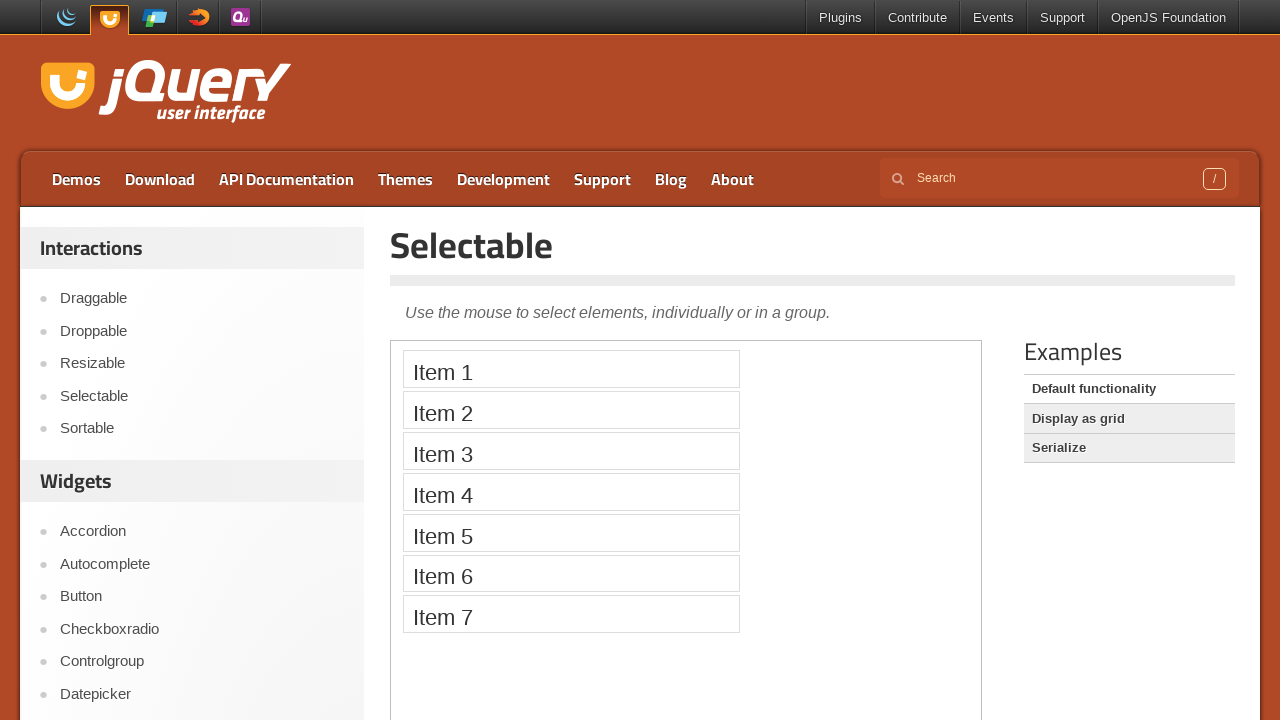

Moved mouse to center of first list item at (571, 369)
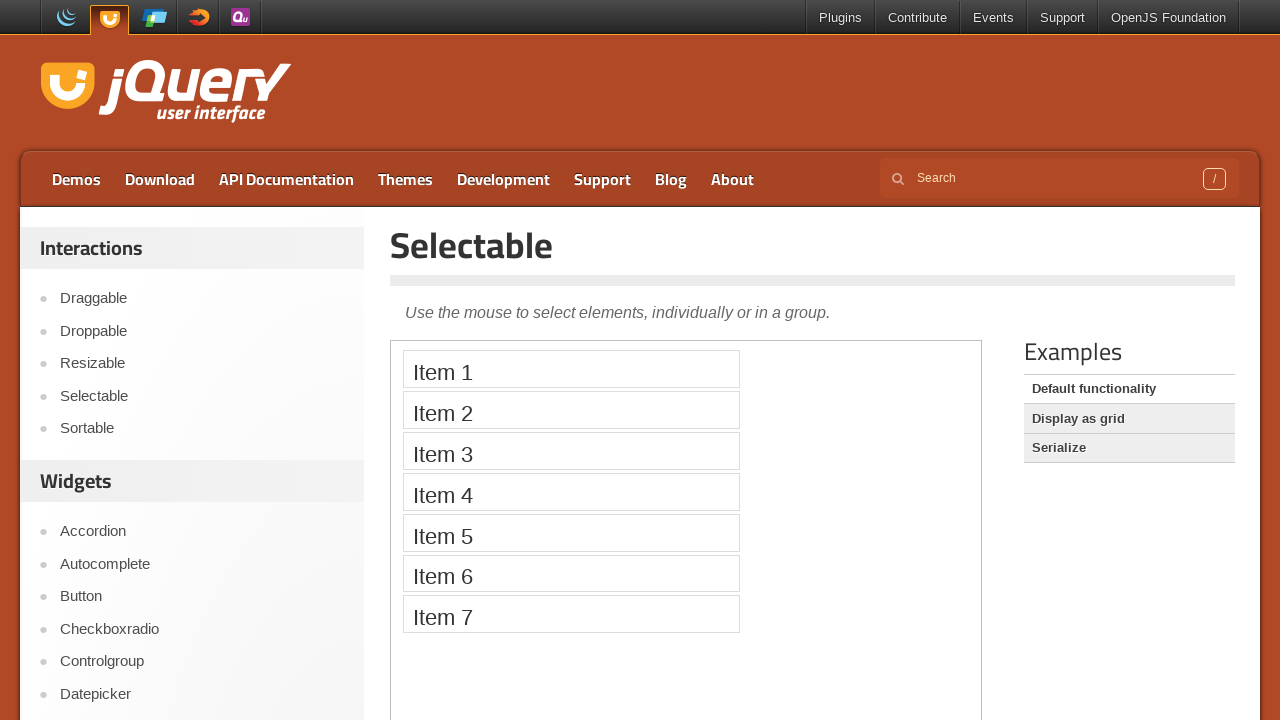

Pressed mouse button down on first item at (571, 369)
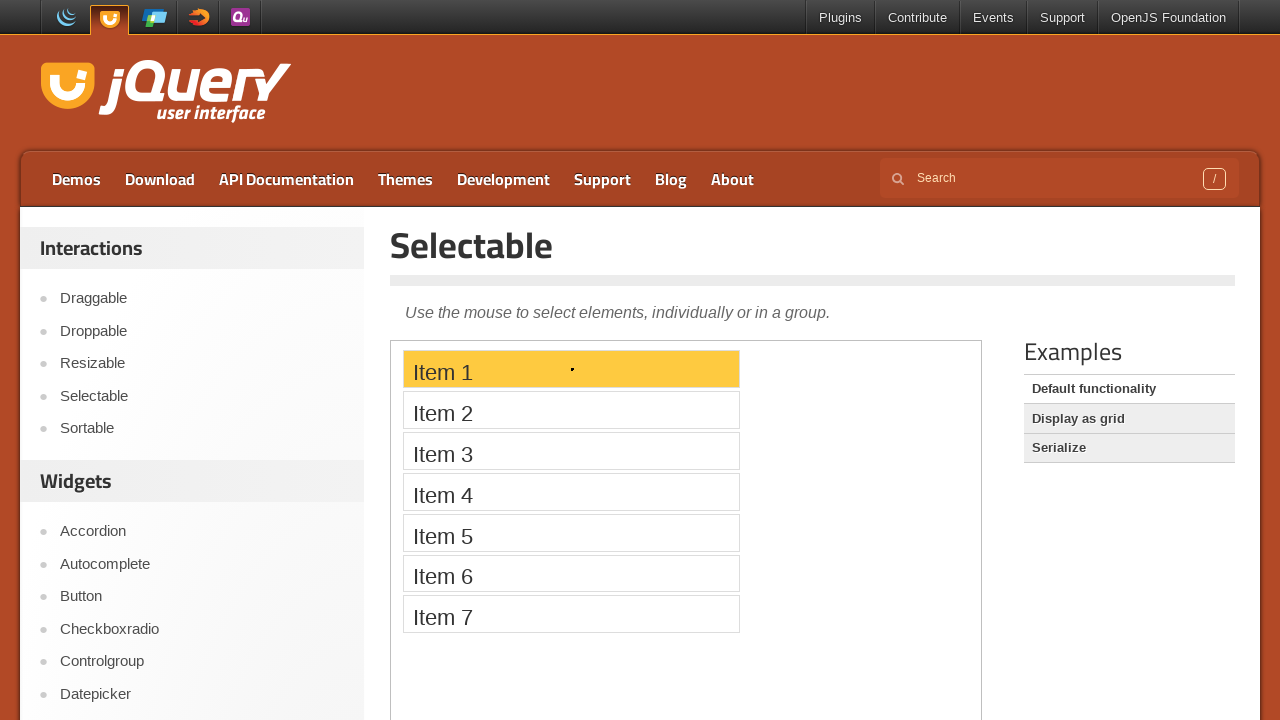

Dragged mouse to fifth item while holding button down at (830, 532)
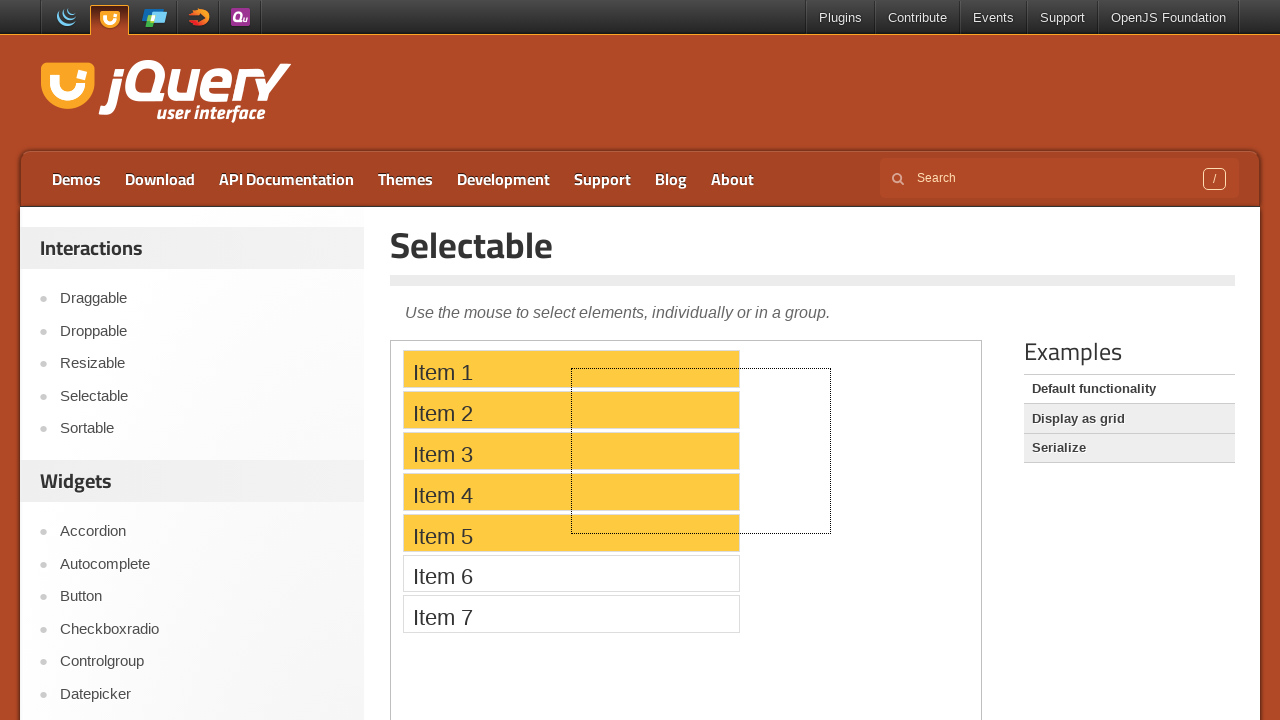

Released mouse button to complete selection of multiple items at (830, 532)
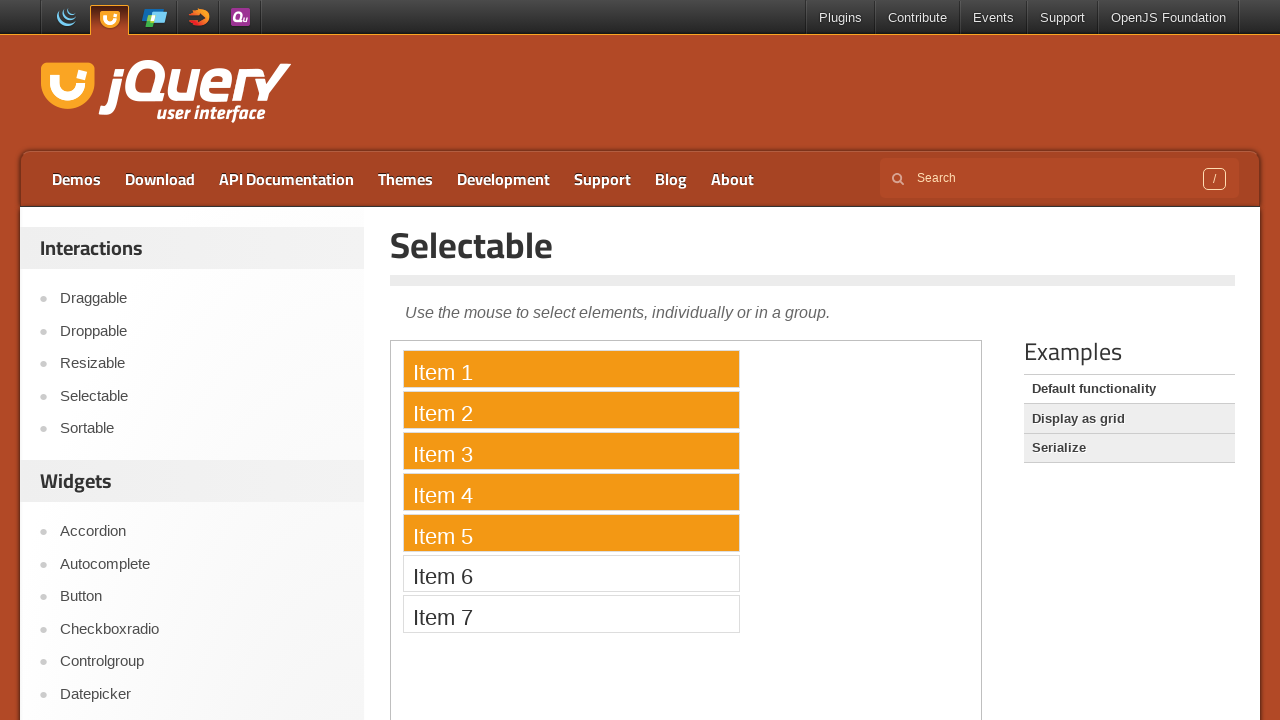

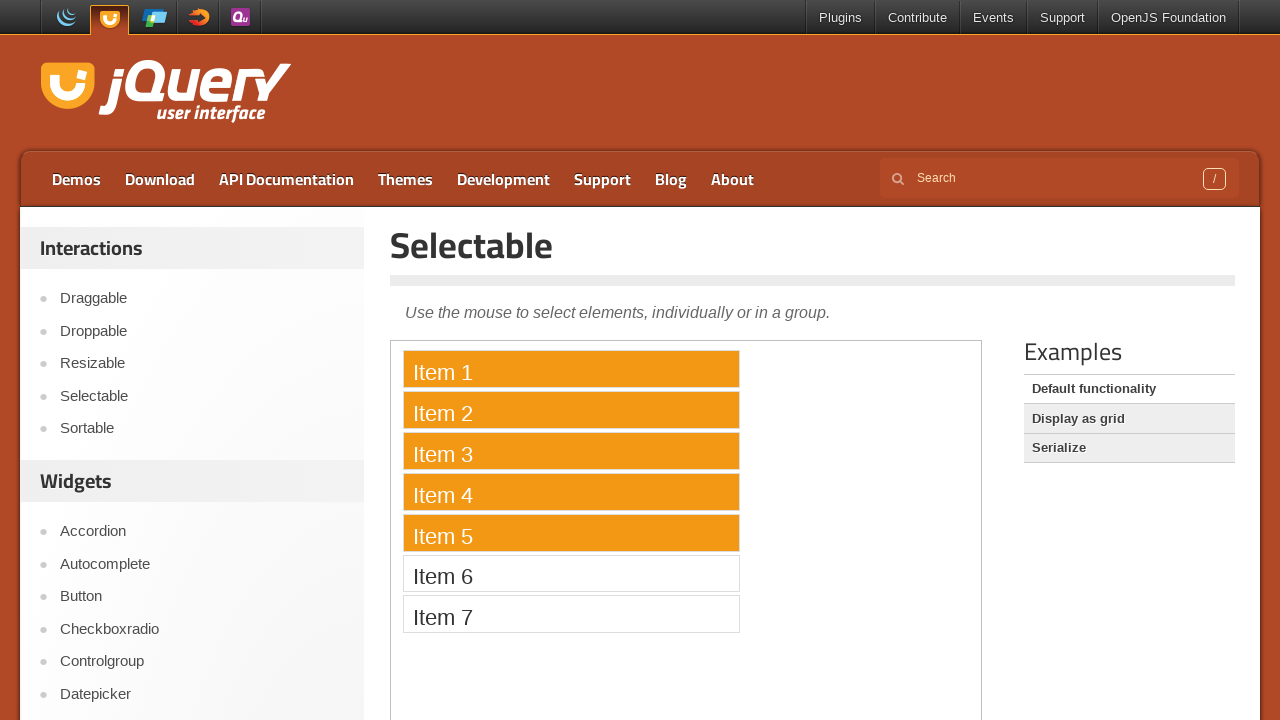